Tests page scrolling functionality by scrolling down the jQuery homepage to position 1500, then scrolling back up to the top of the page.

Starting URL: https://jquery.com/

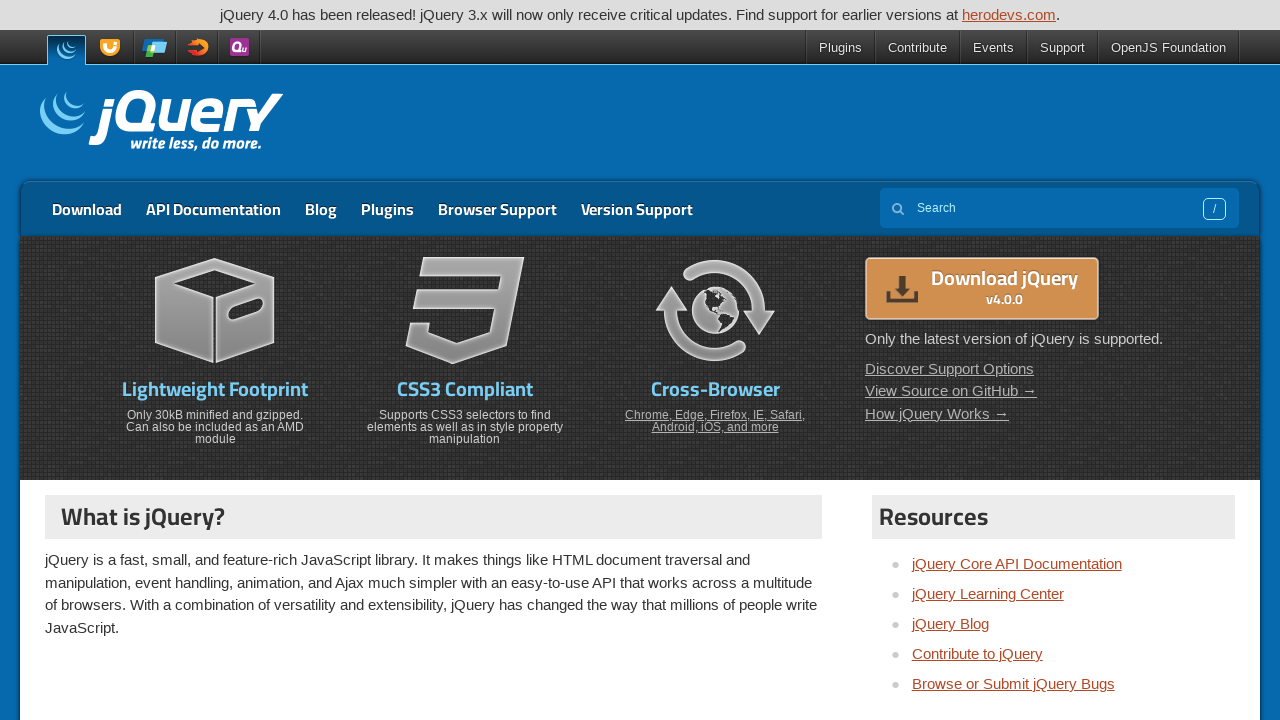

jQuery homepage loaded (domcontentloaded state reached)
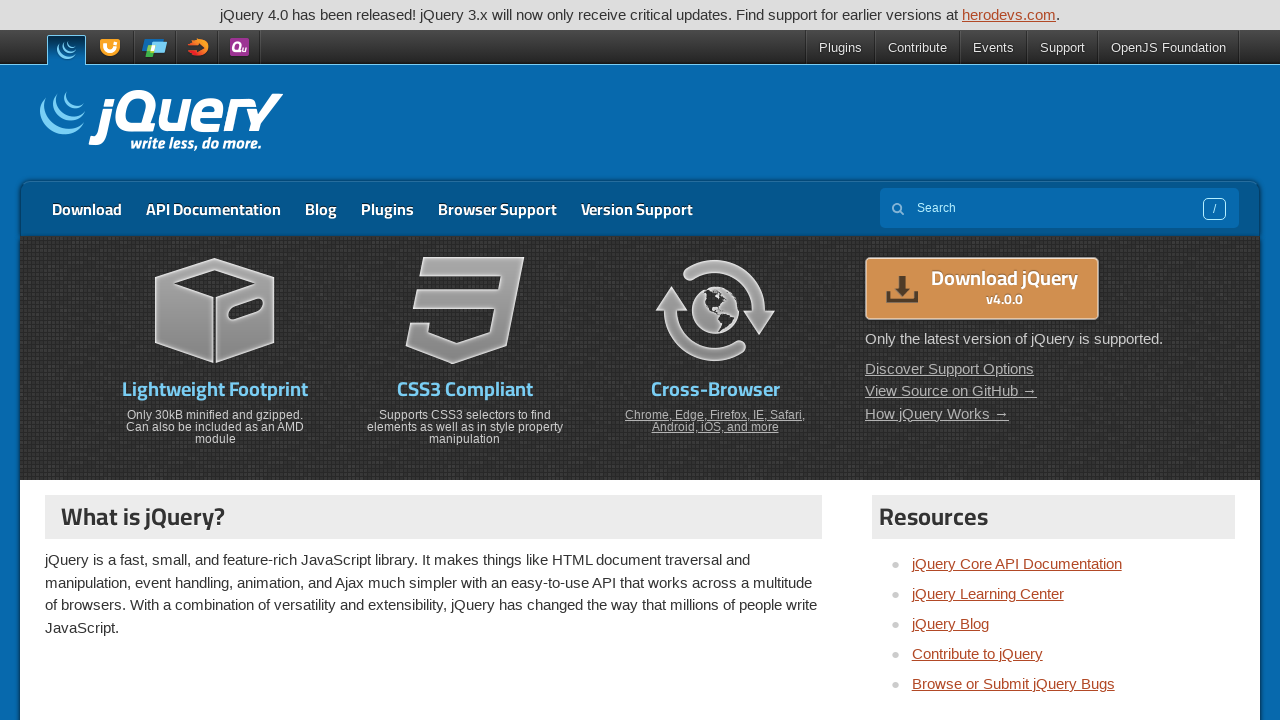

Scrolled page down to position 1500
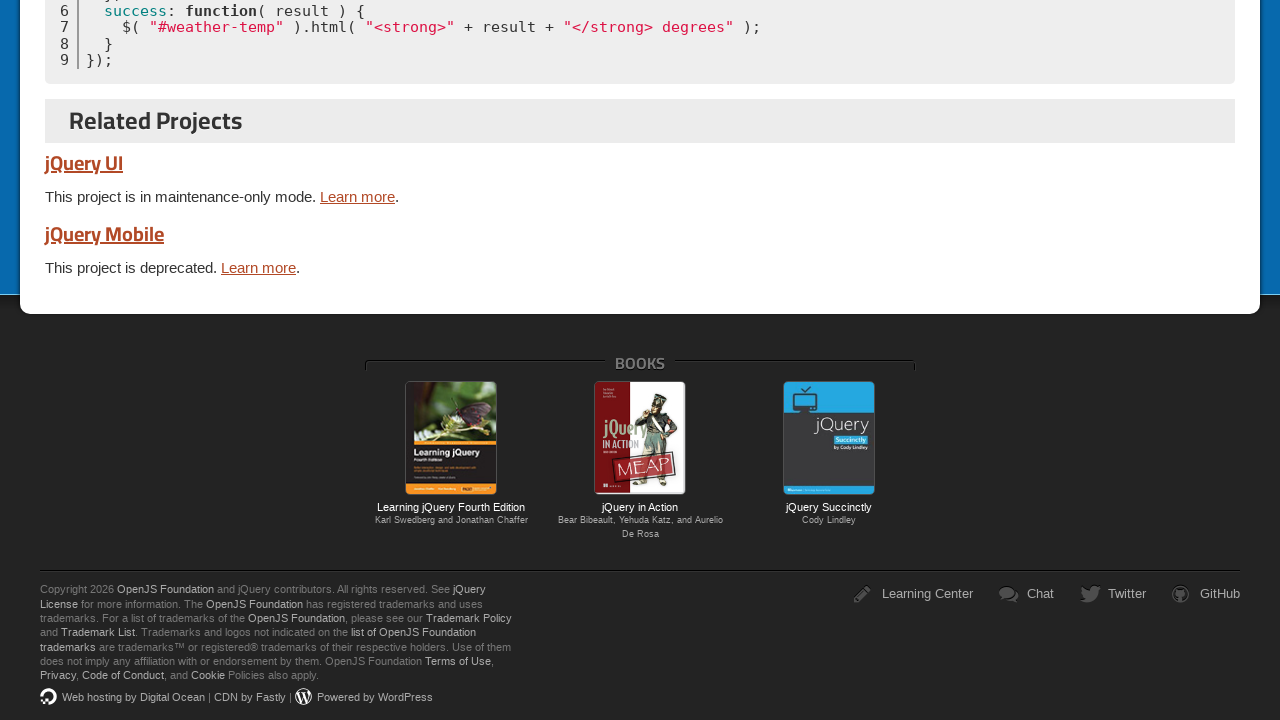

Waited 1000ms to observe scroll position
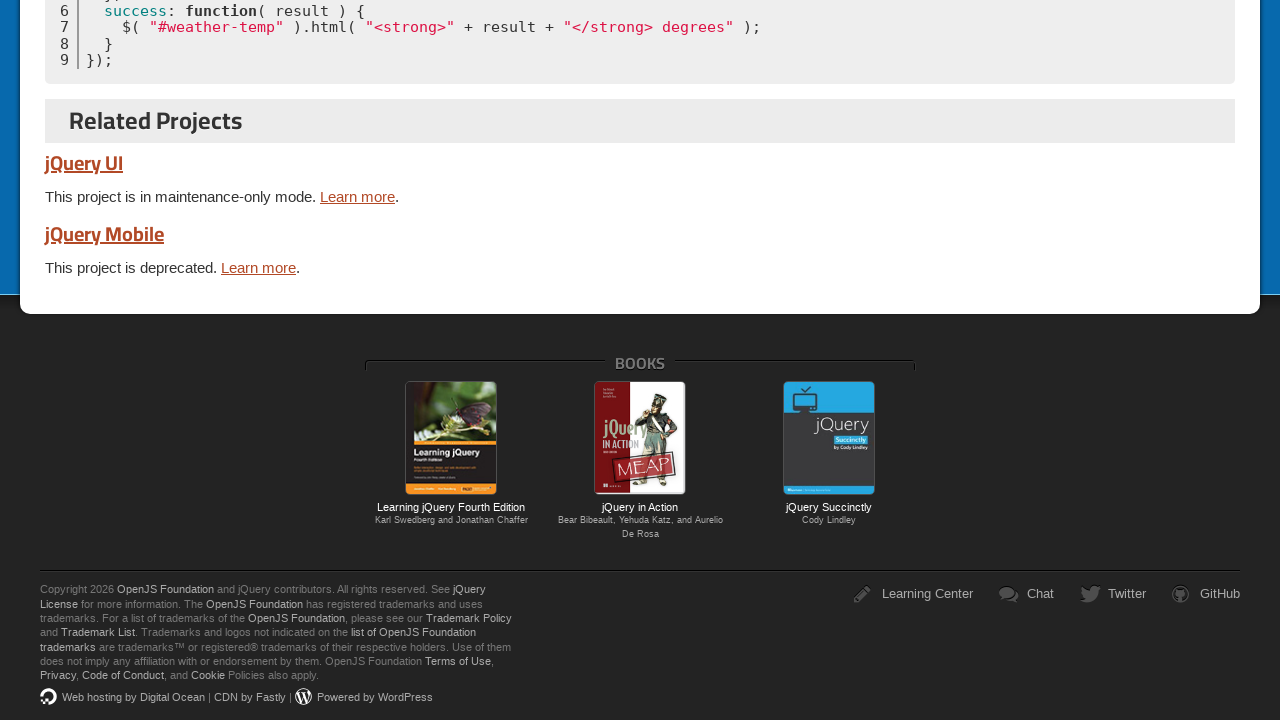

Scrolled page back to the top
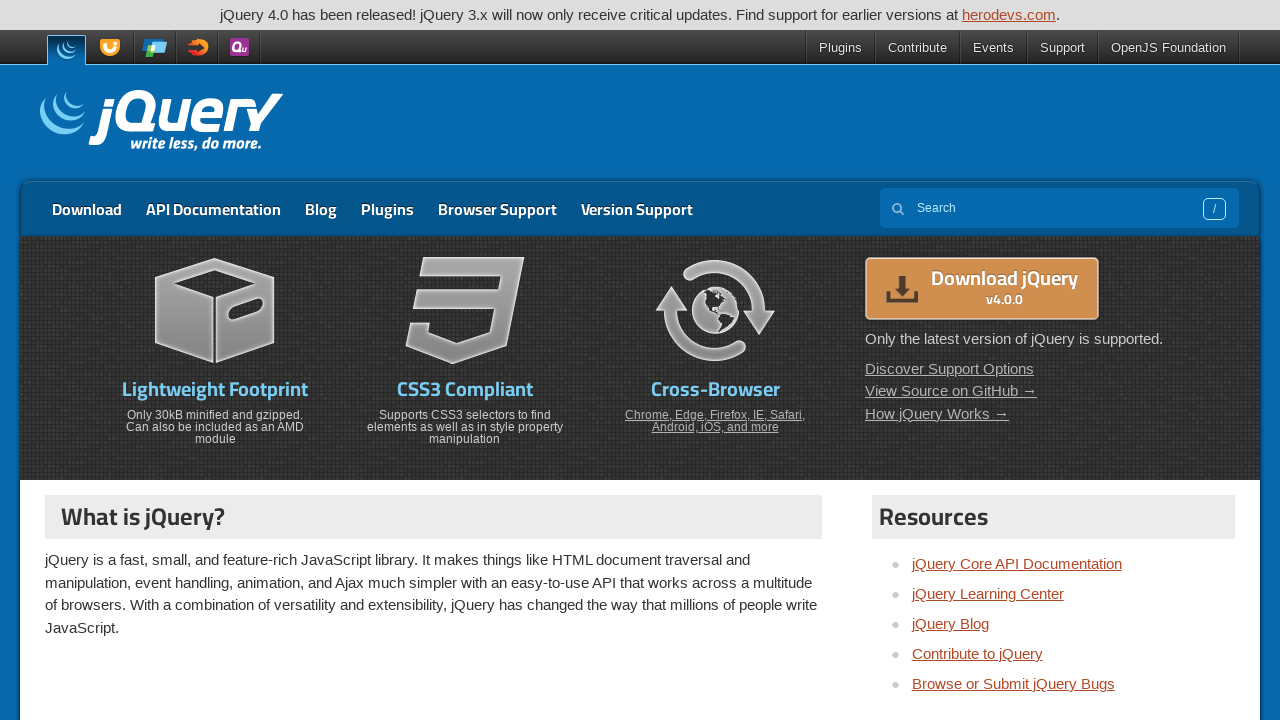

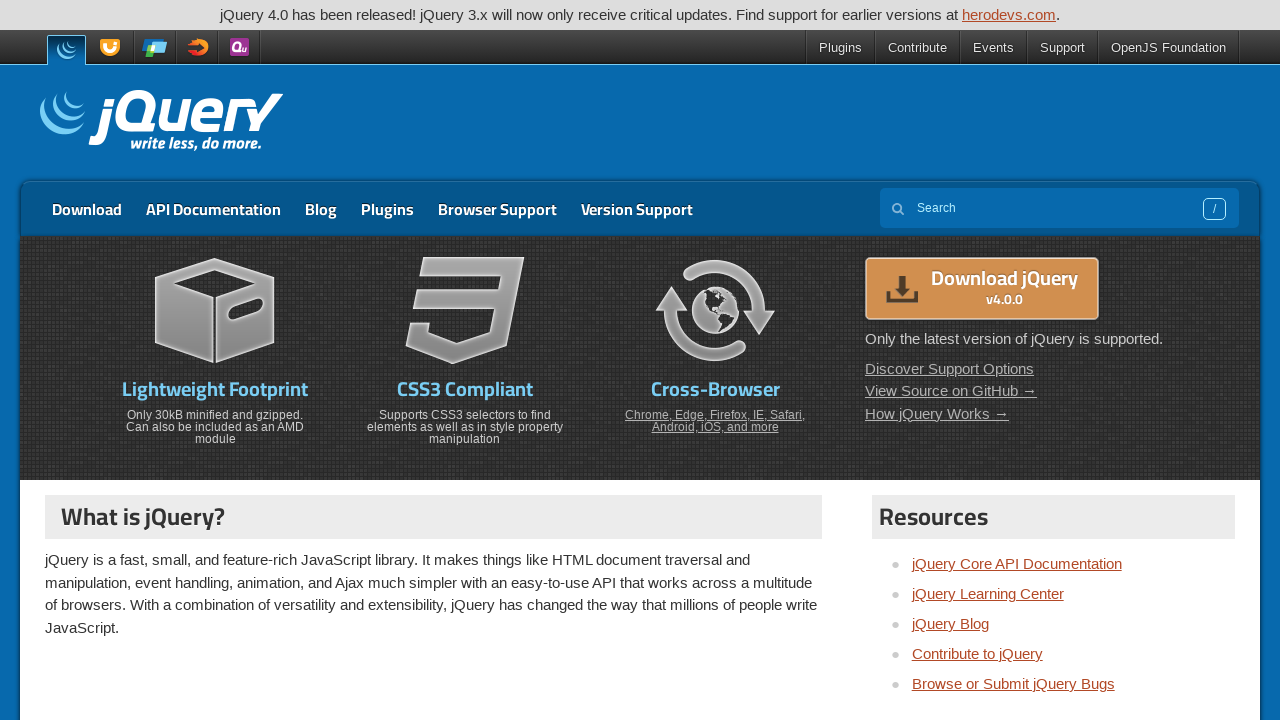